Tests closing file menu by pressing Ctrl+K keyboard shortcut

Starting URL: https://elan-language.github.io/LanguageAndIDE/

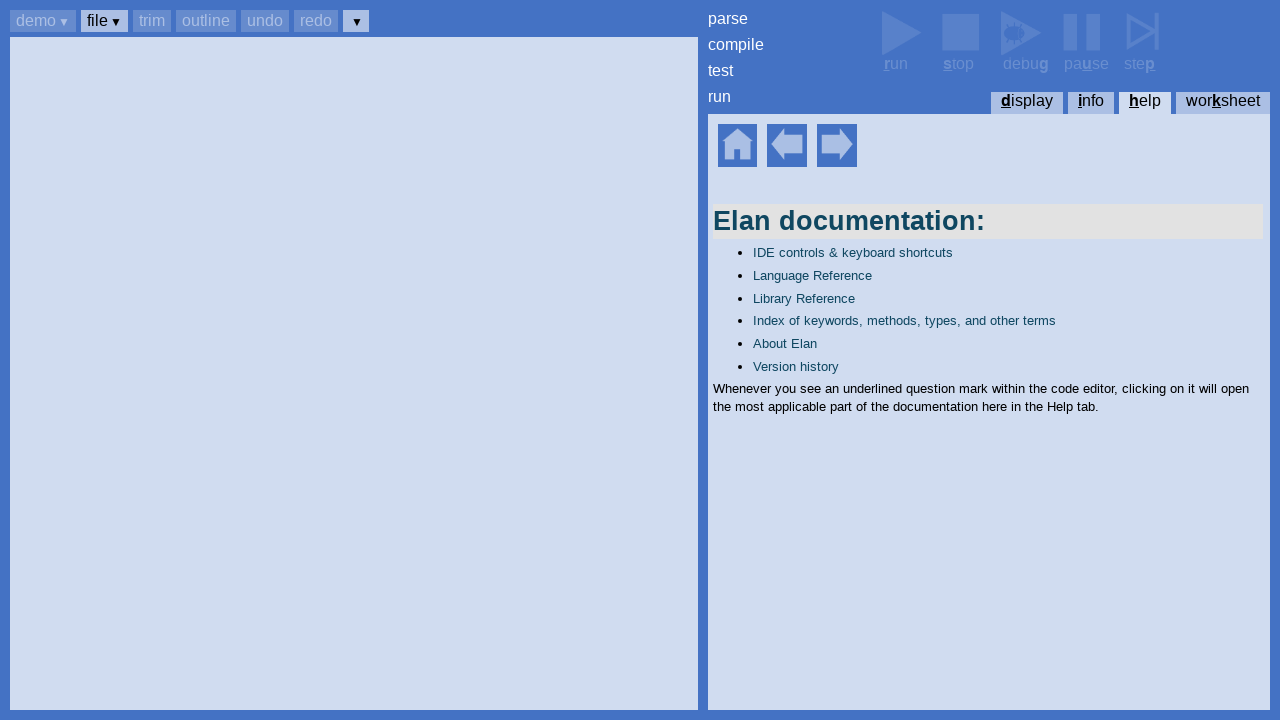

Set up dialog handler to accept any dialogs
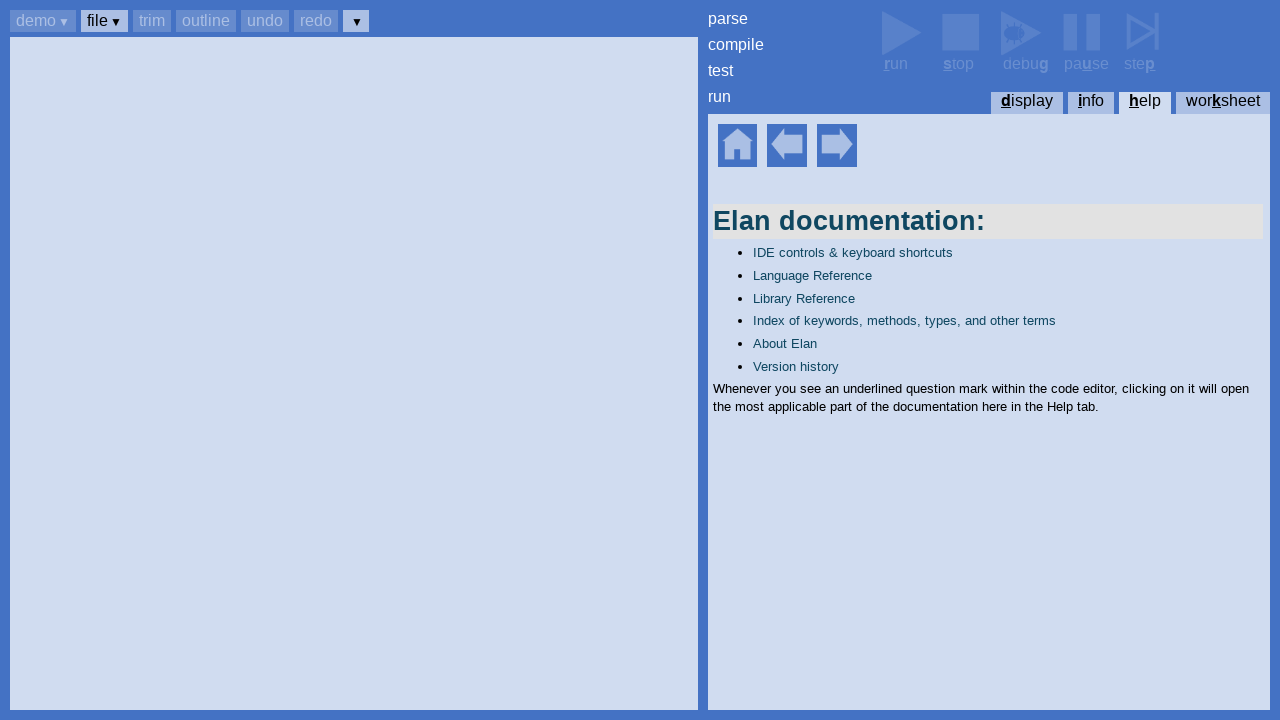

Help home section is now visible
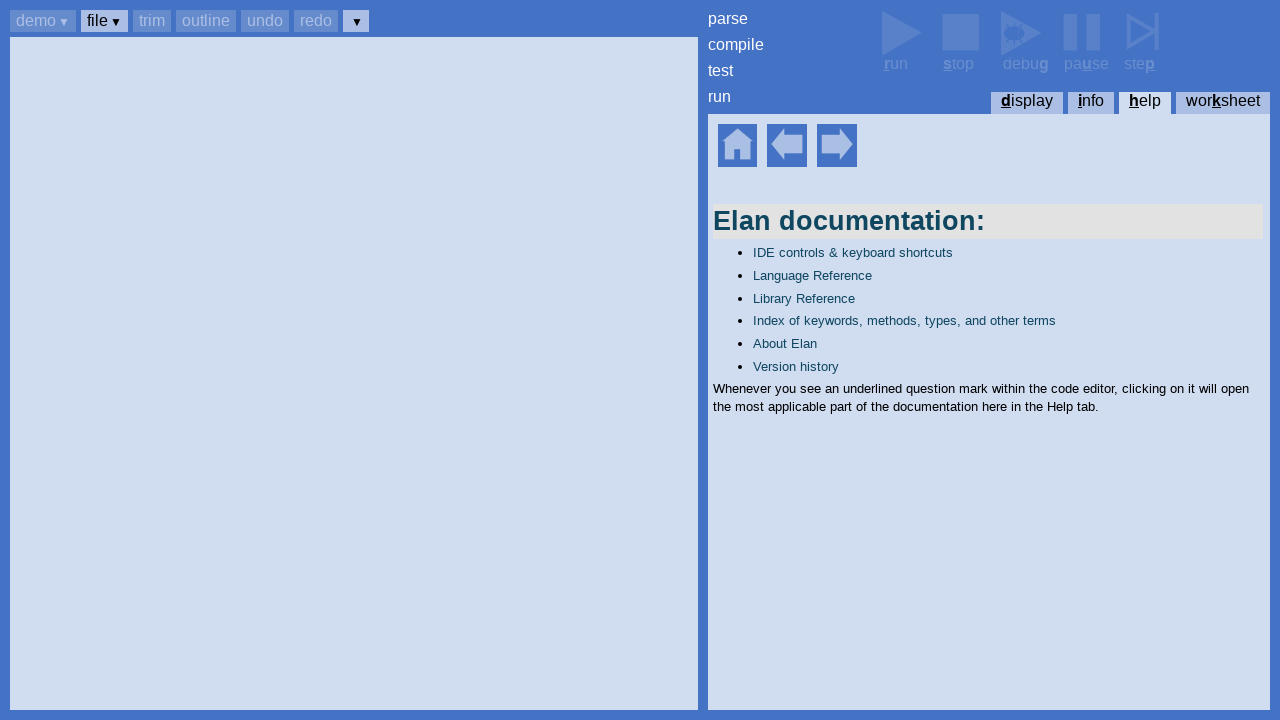

Pressed Ctrl+B to focus toolbar
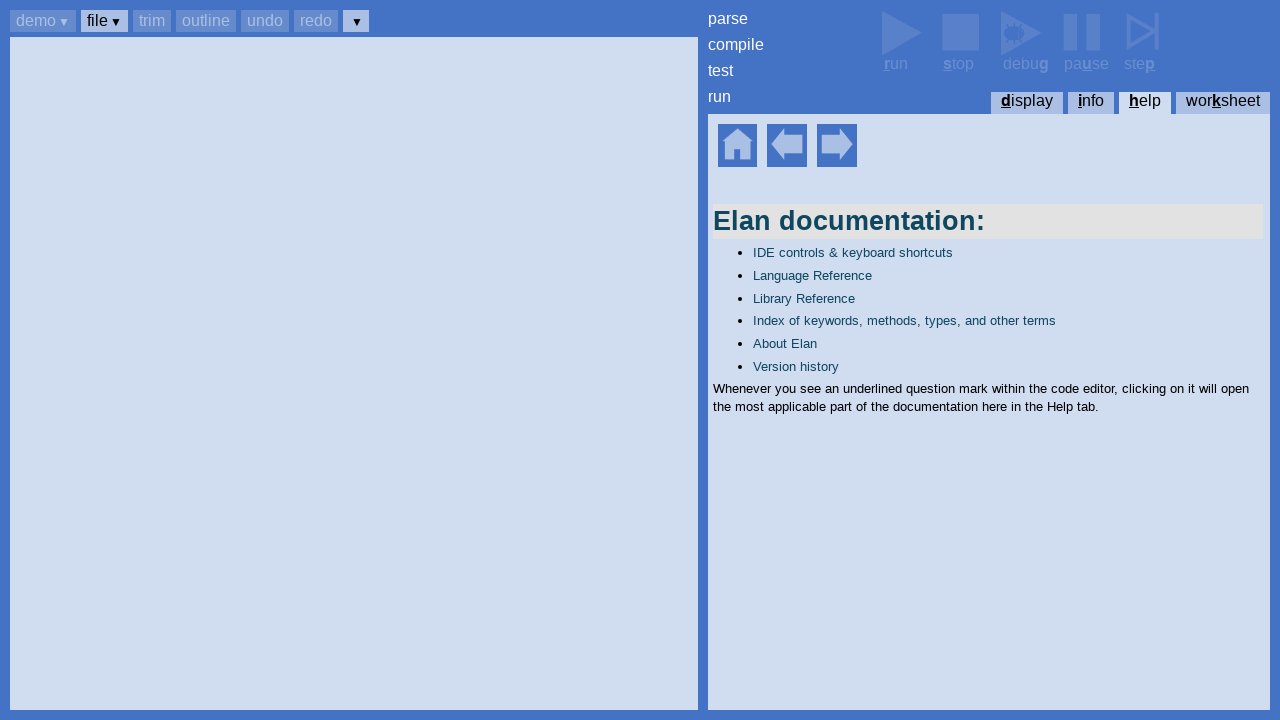

Pressed Tab to navigate to file button
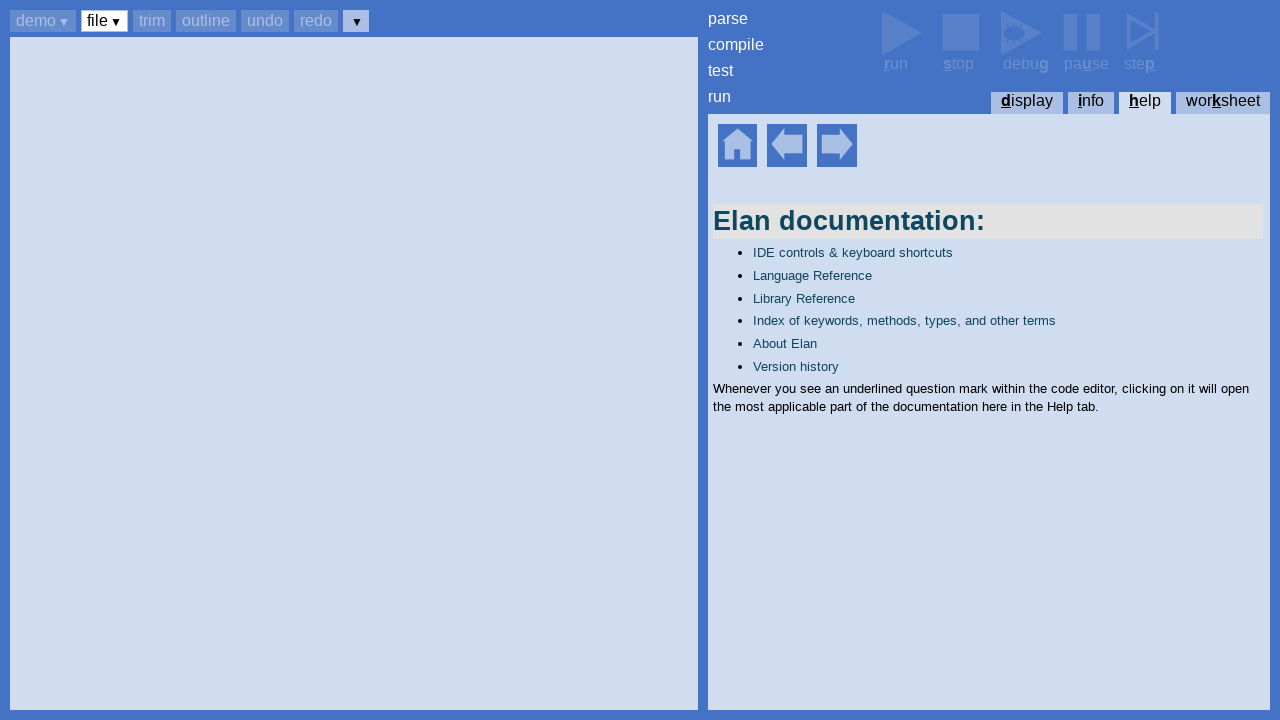

Pressed Enter to open file menu
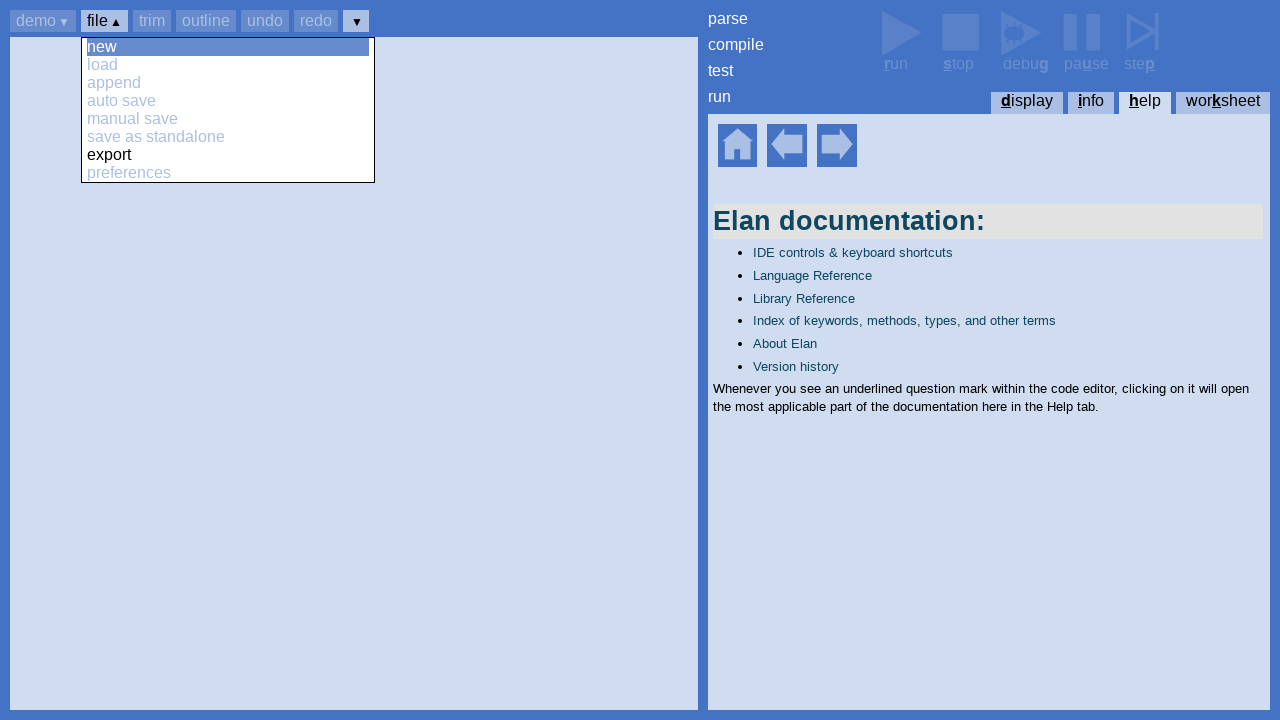

File menu opened and preferences option is visible
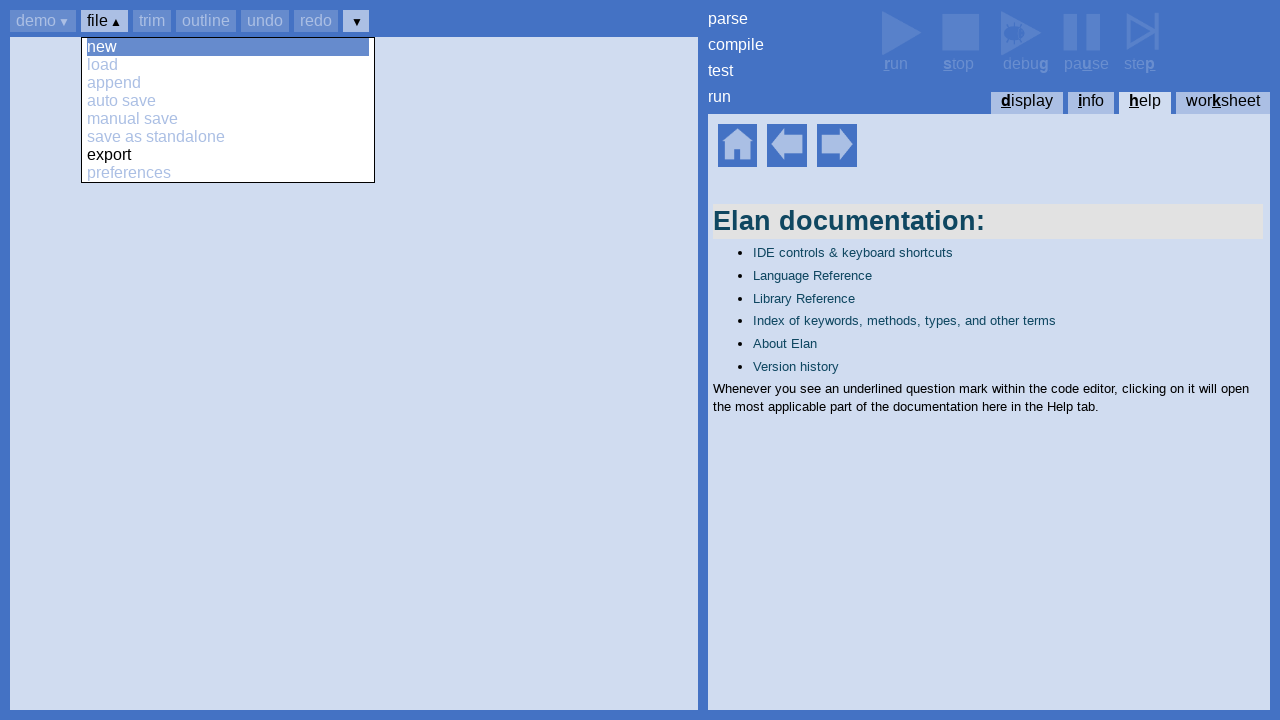

Pressed Ctrl+K to close file menu
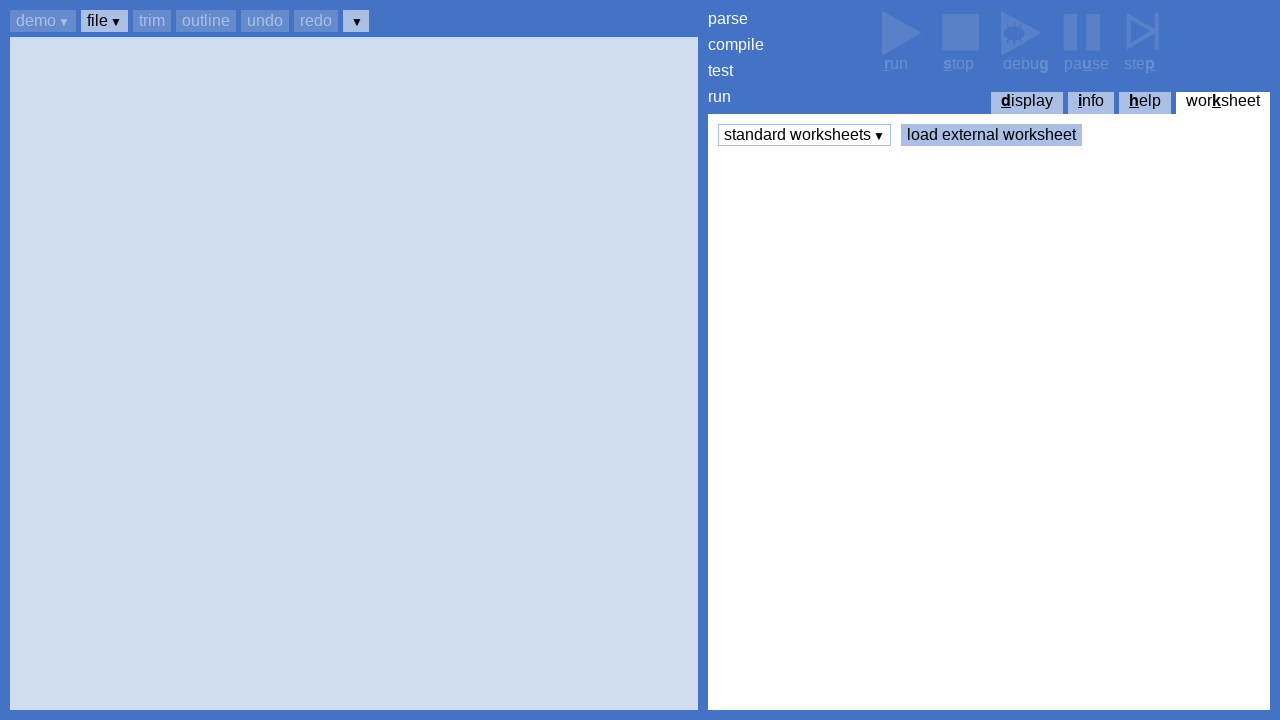

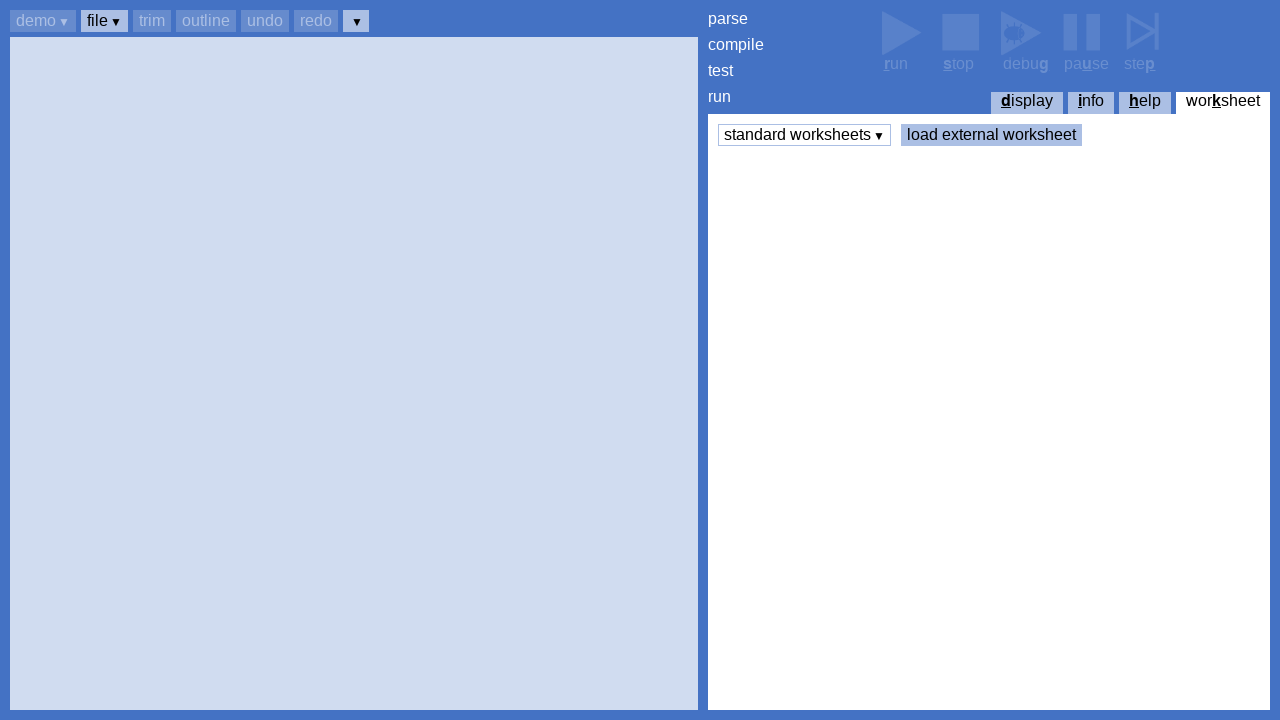